Tests scrolling functionality on an automation practice page by scrolling down the page using JavaScript execution

Starting URL: https://rahulshettyacademy.com/AutomationPractice/

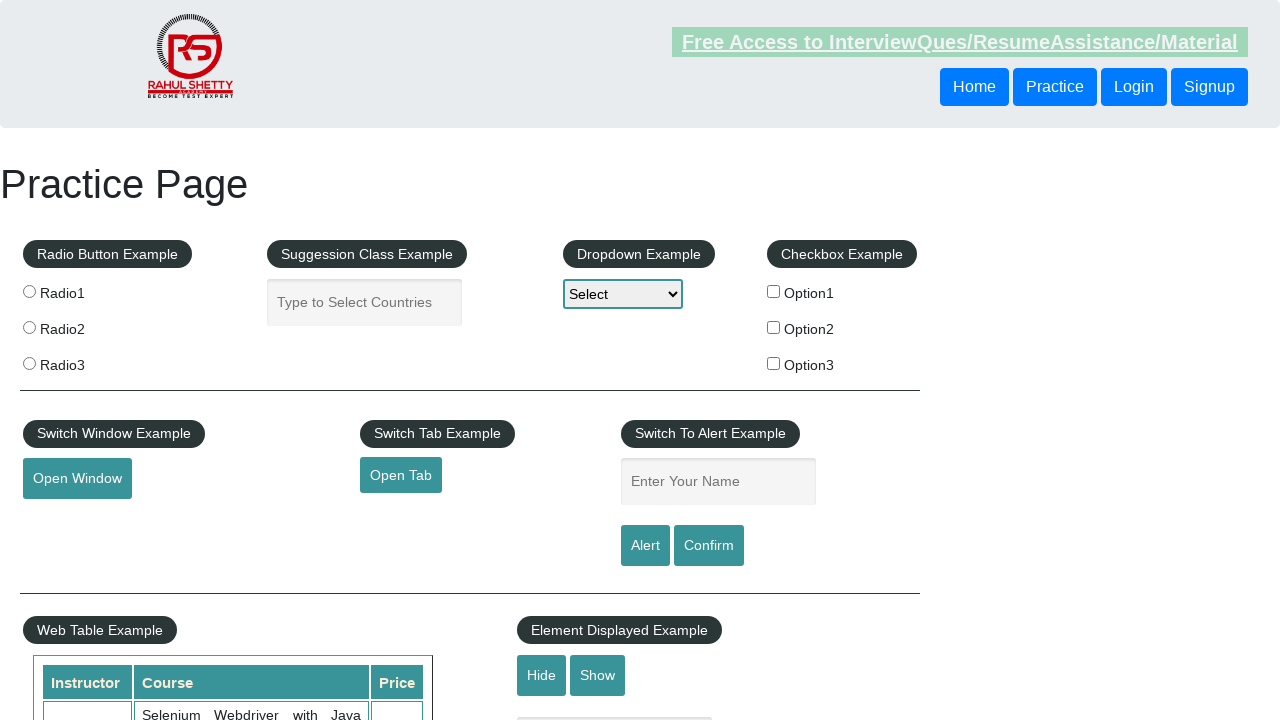

Scrolled down the page by 500 pixels using JavaScript
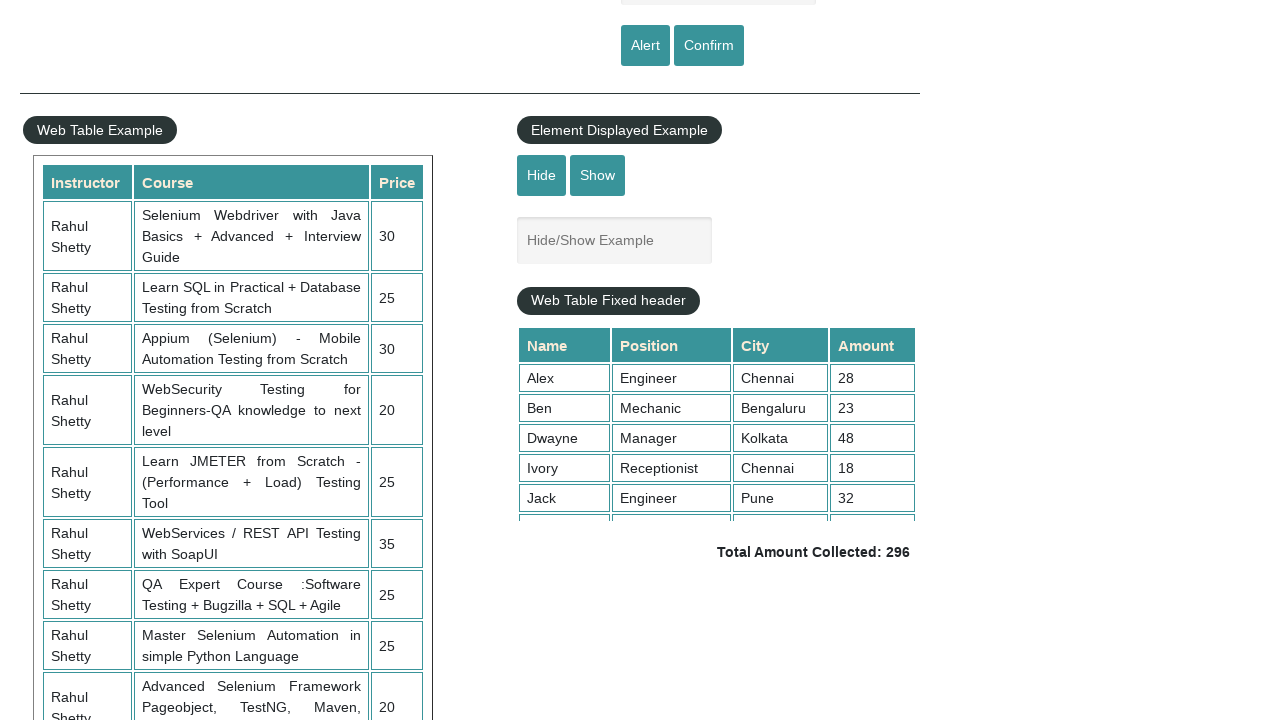

Waited 1000ms to observe the scroll effect
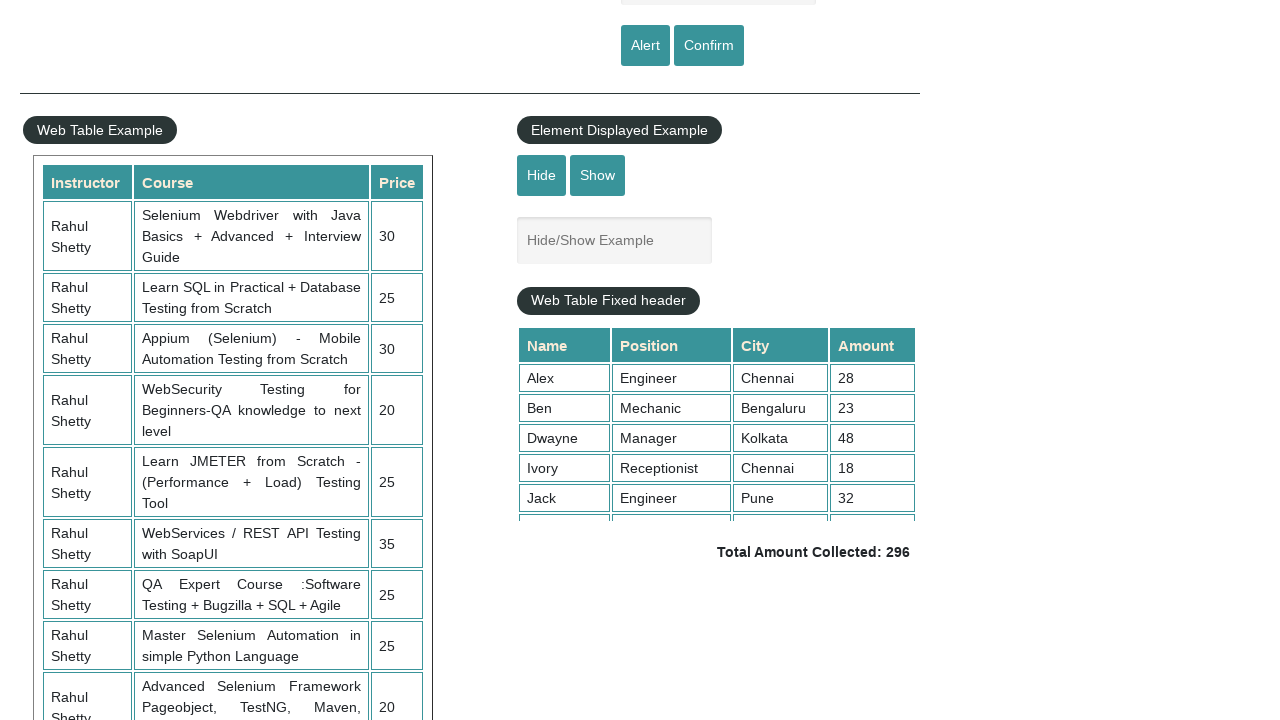

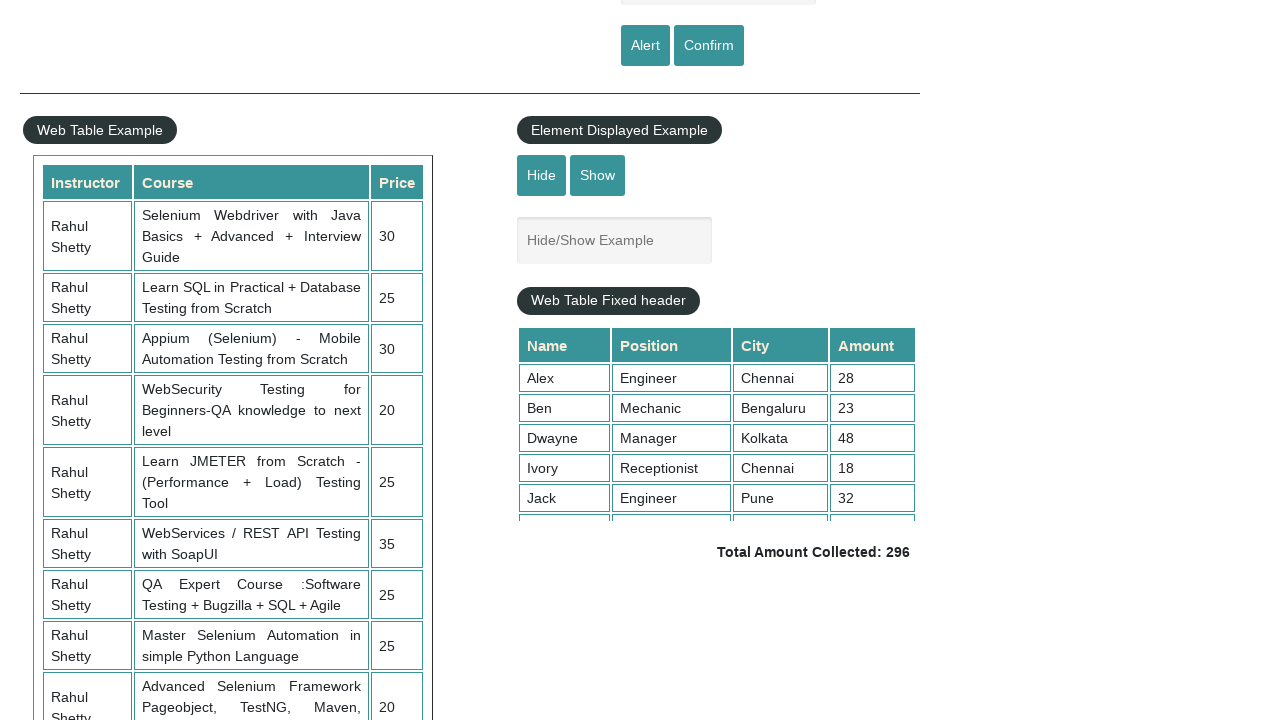